Tests a vegetable shopping website by searching for products containing 'ca', verifying product count, adding items to cart, and checking the brand logo text

Starting URL: https://rahulshettyacademy.com/seleniumPractise/#/

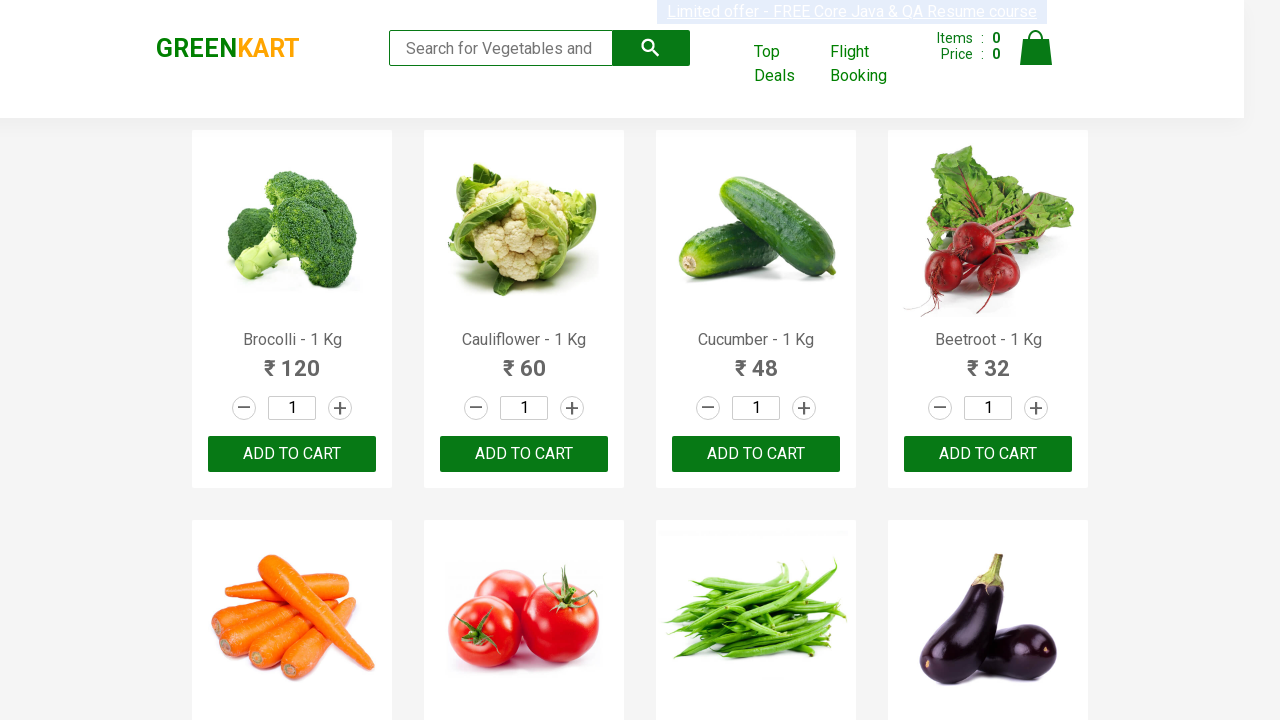

Typed 'ca' in search box to filter vegetables on .search-keyword
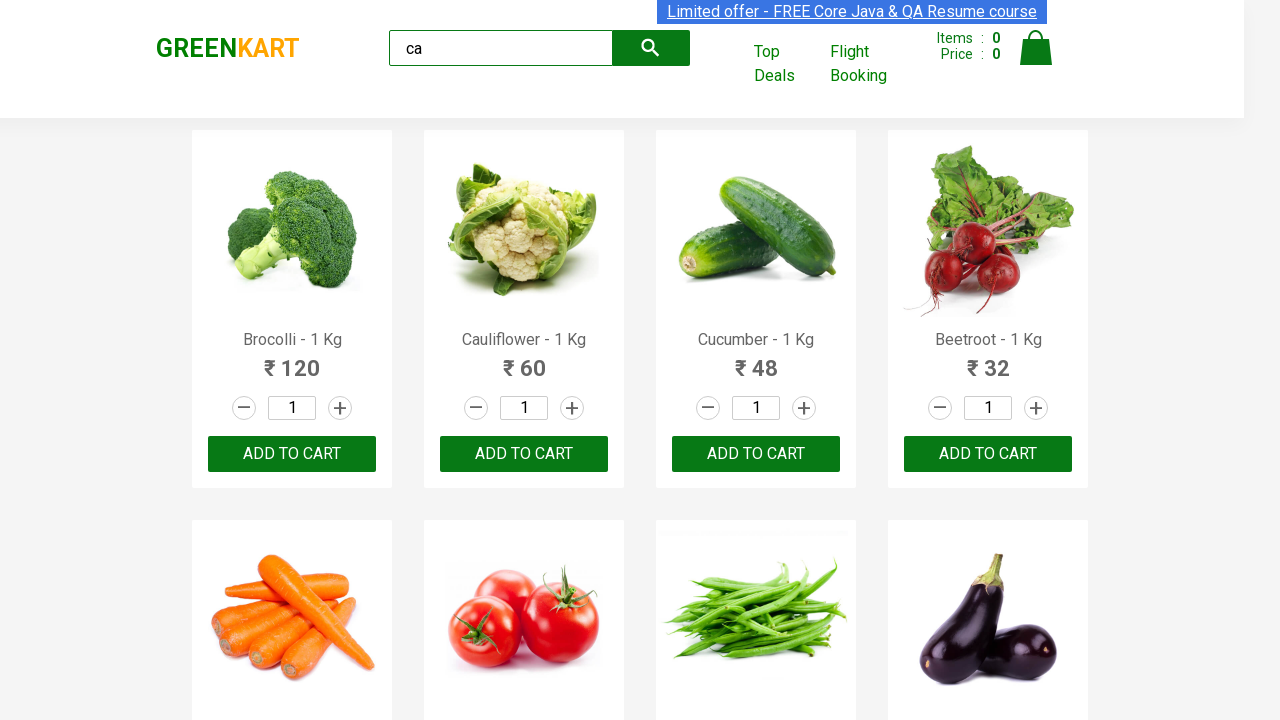

Waited for search results to load
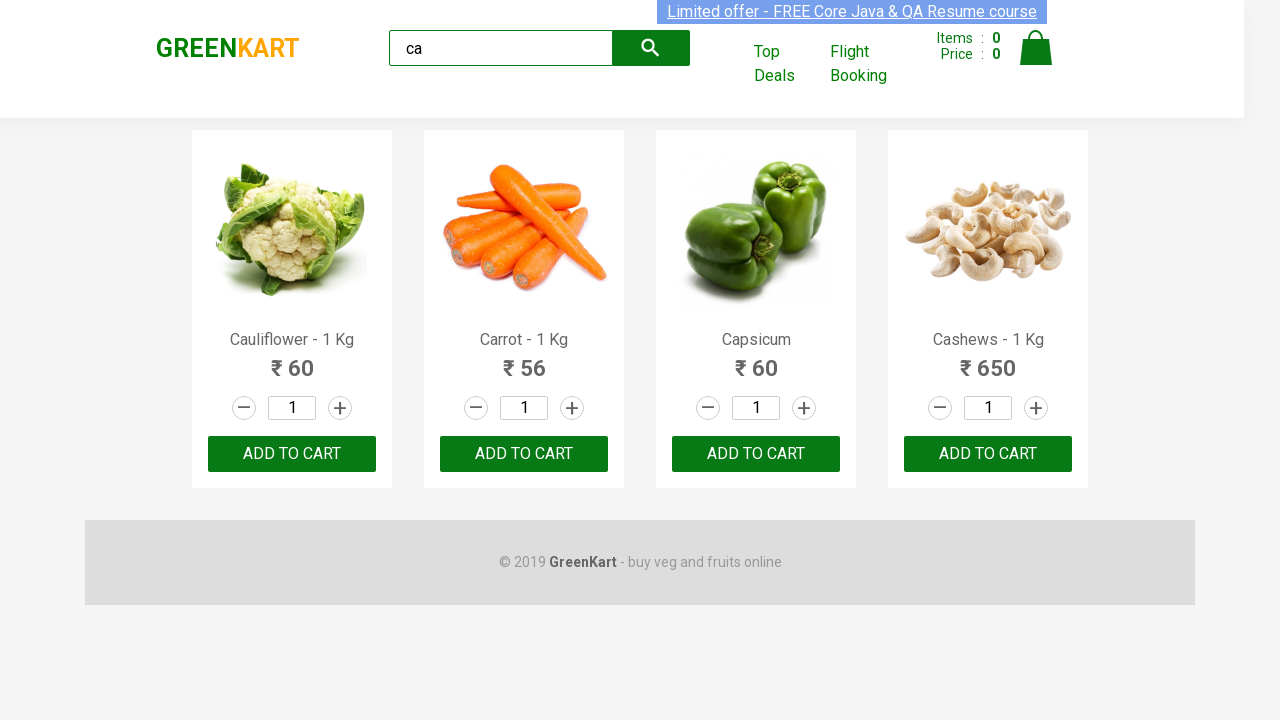

Verified that exactly 5 products are displayed
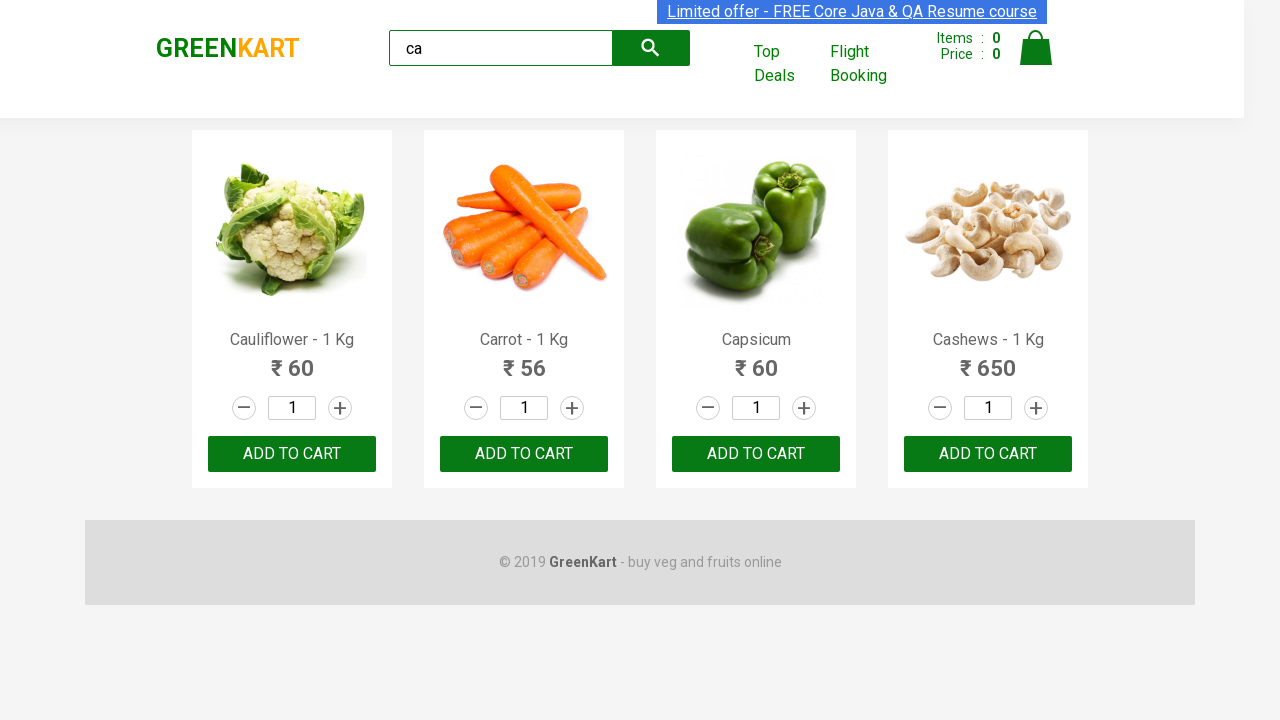

Clicked ADD TO CART on 3rd product at (756, 454) on :nth-child(3) > .product-action > button
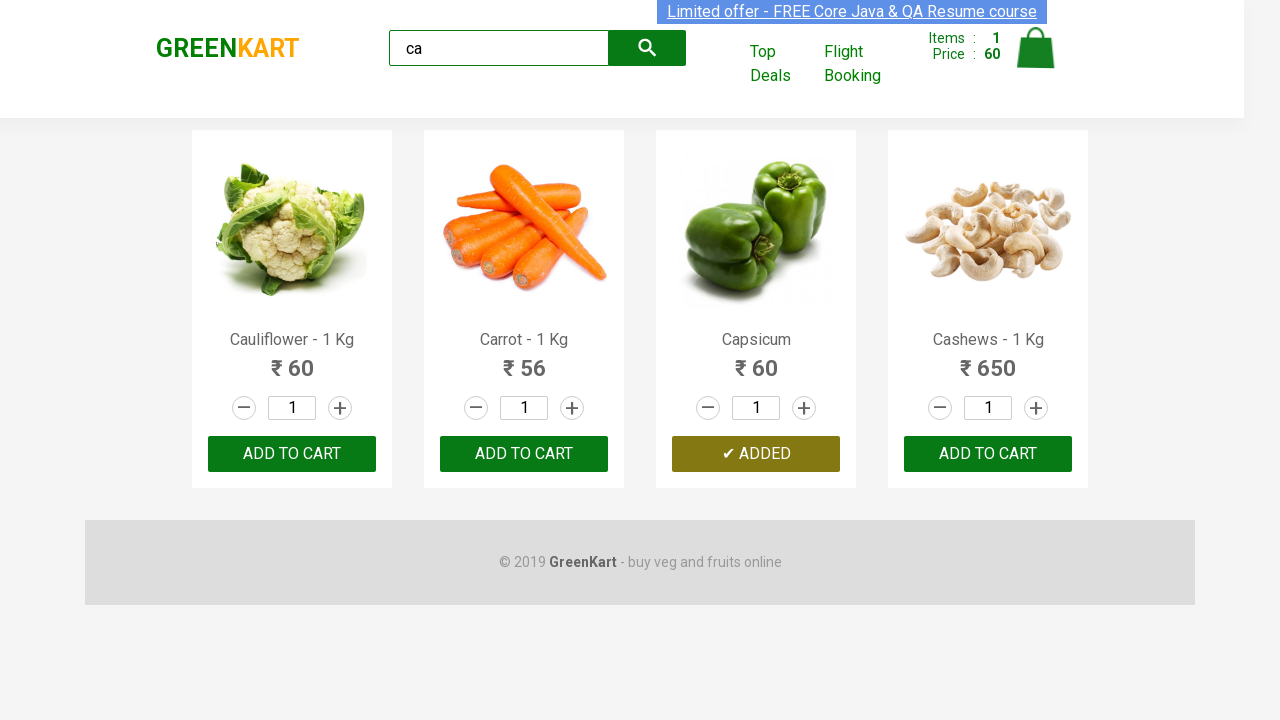

Clicked ADD TO CART on another product (3rd item by index) at (756, 454) on .products .product >> nth=2 >> text=ADD TO CART
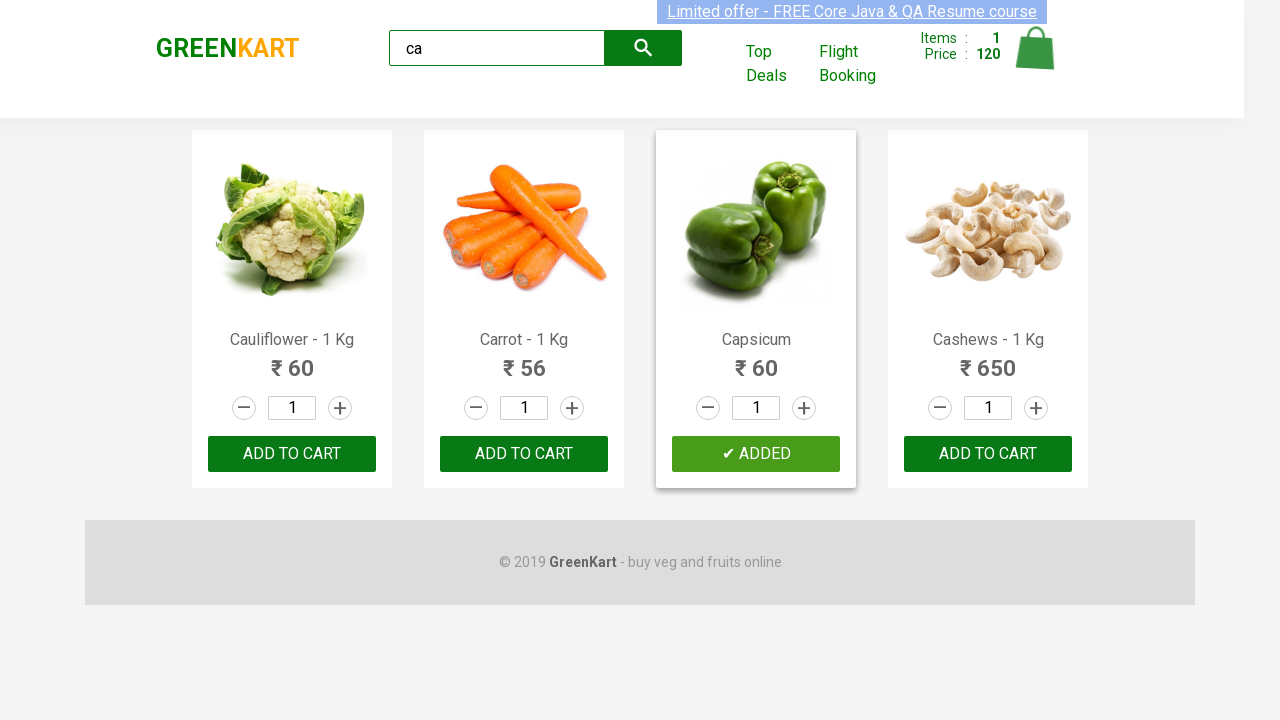

Found and clicked ADD TO CART for Cashews product at index 3 at (988, 454) on .products .product >> nth=3 >> button
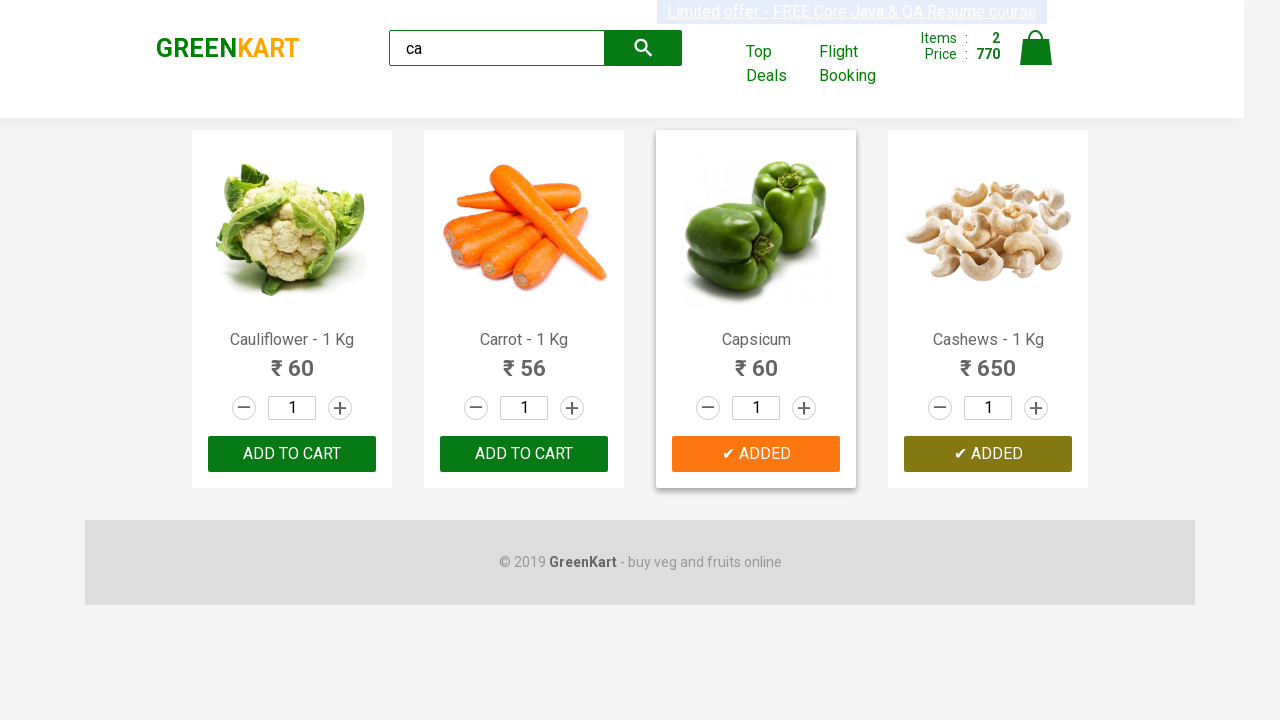

Verified brand logo text is 'GREENKART'
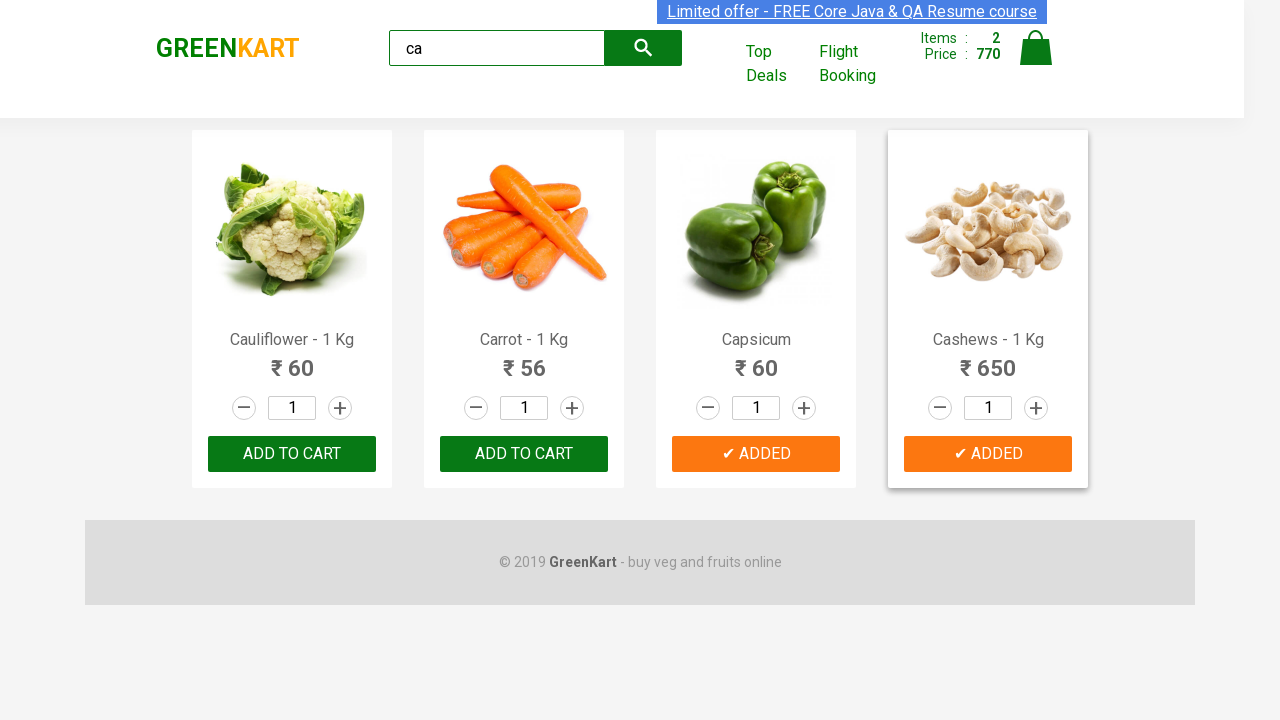

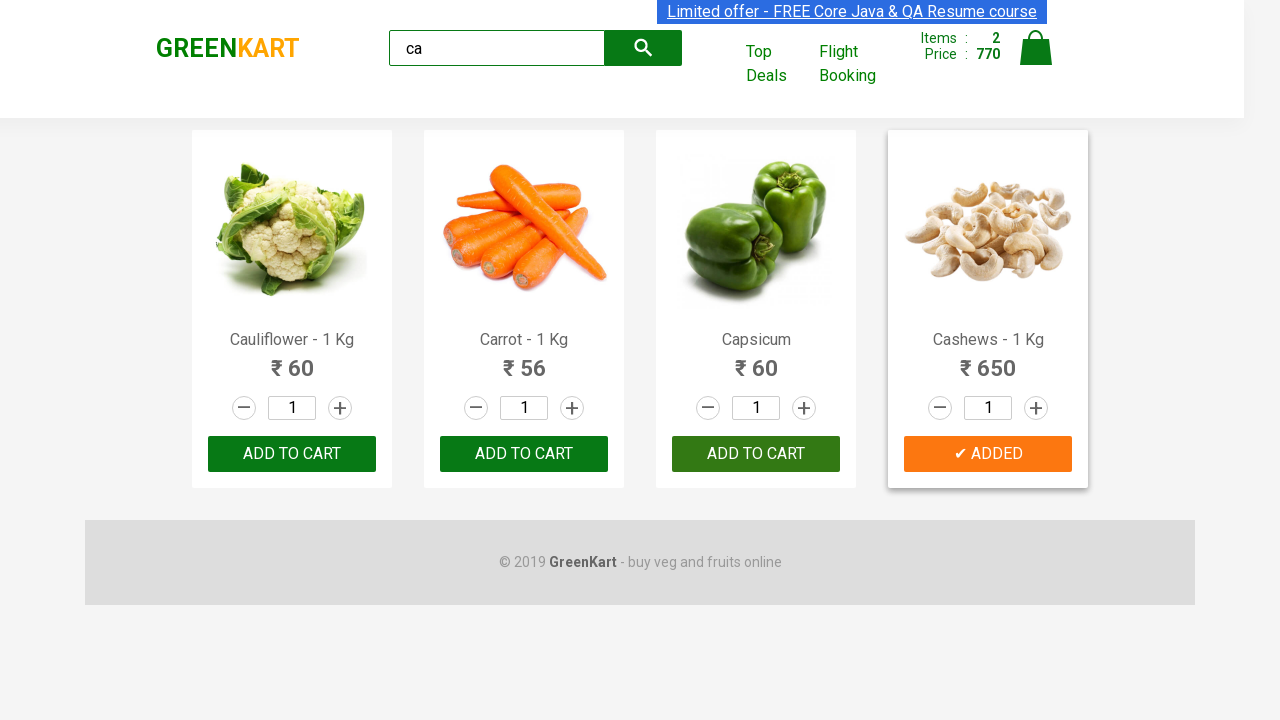